Tests drag and drop functionality on jQueryUI demo page by dragging an element and dropping it onto a target area

Starting URL: https://jqueryui.com/droppable/

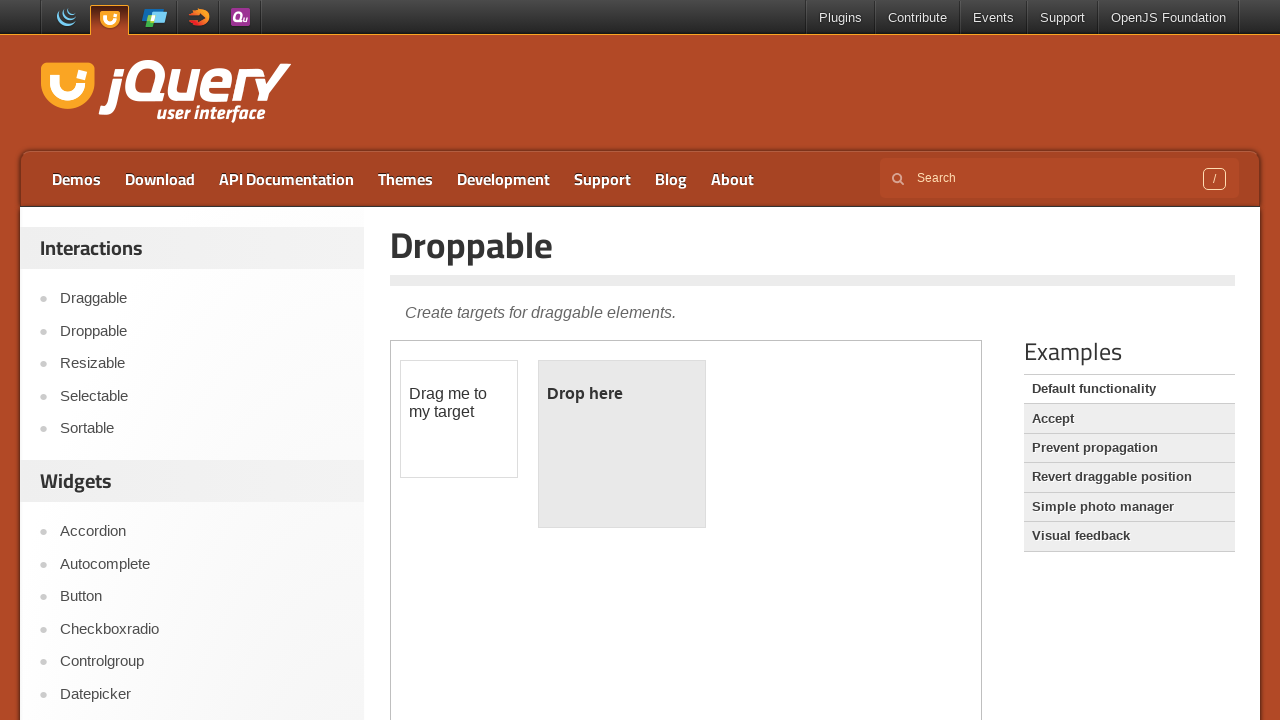

Located the iframe containing the drag and drop demo
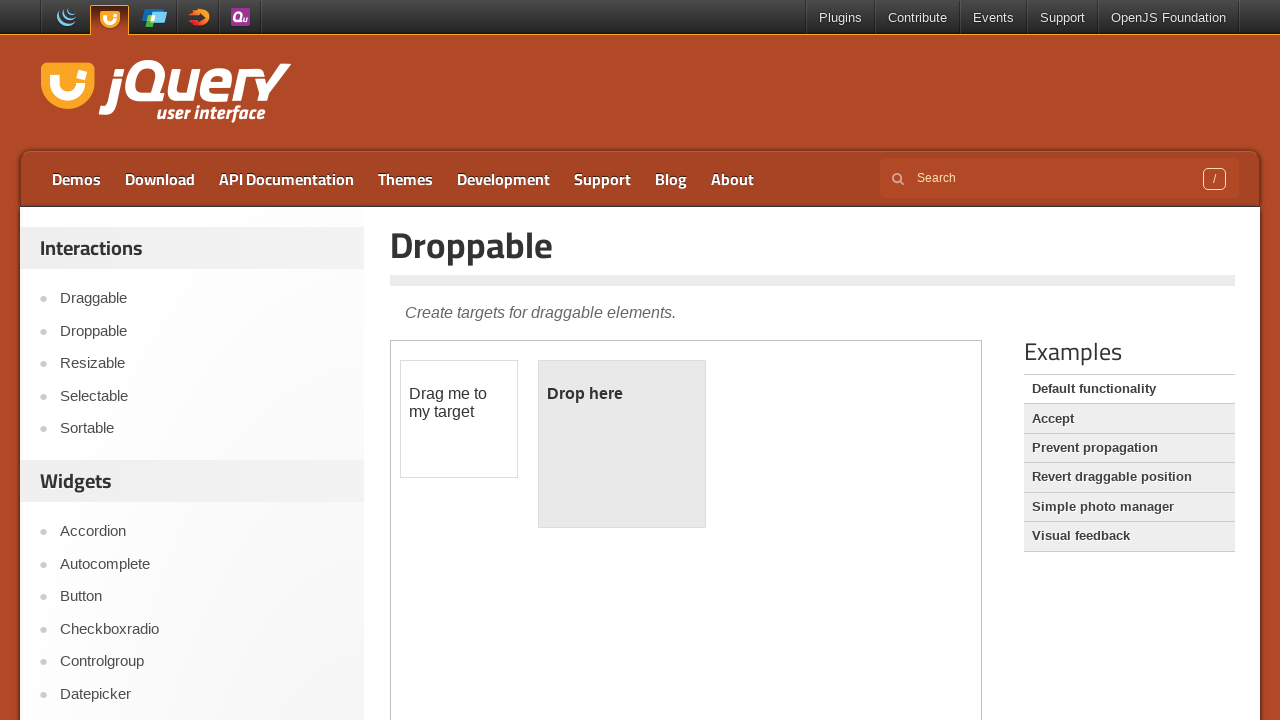

Located the draggable element with id 'draggable'
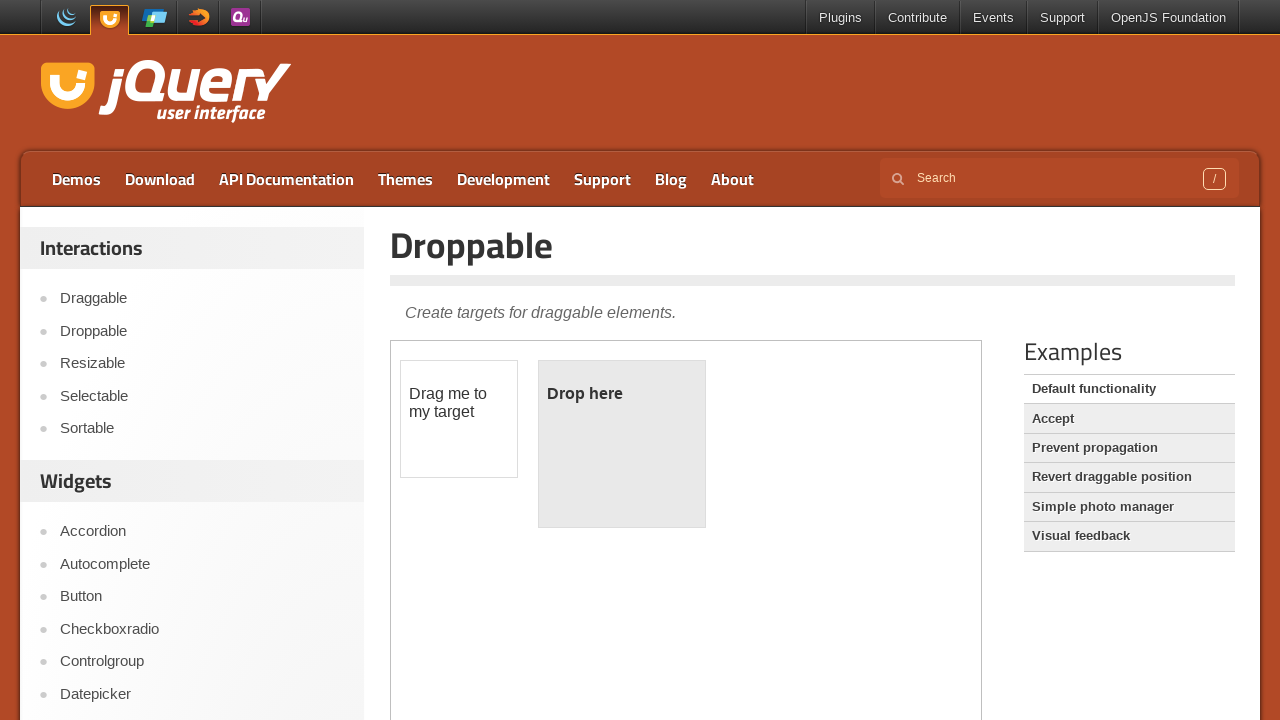

Located the droppable target element with id 'droppable'
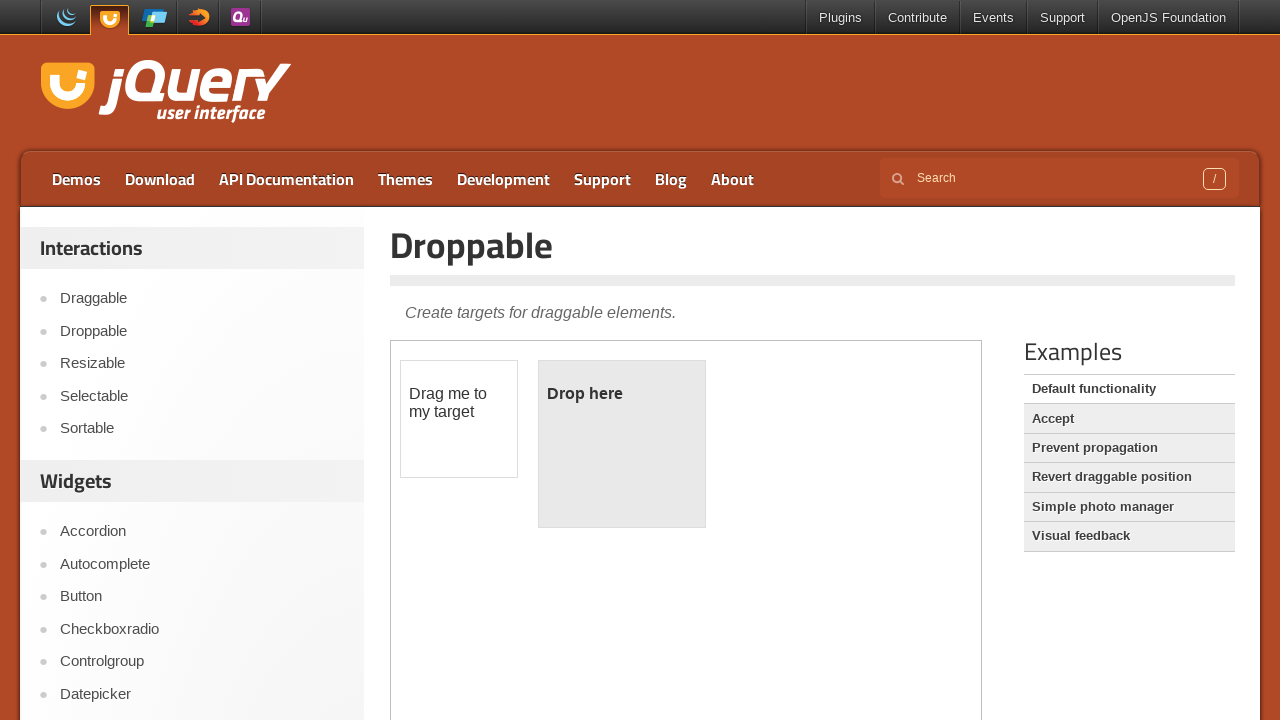

Dragged the draggable element onto the droppable target area at (622, 444)
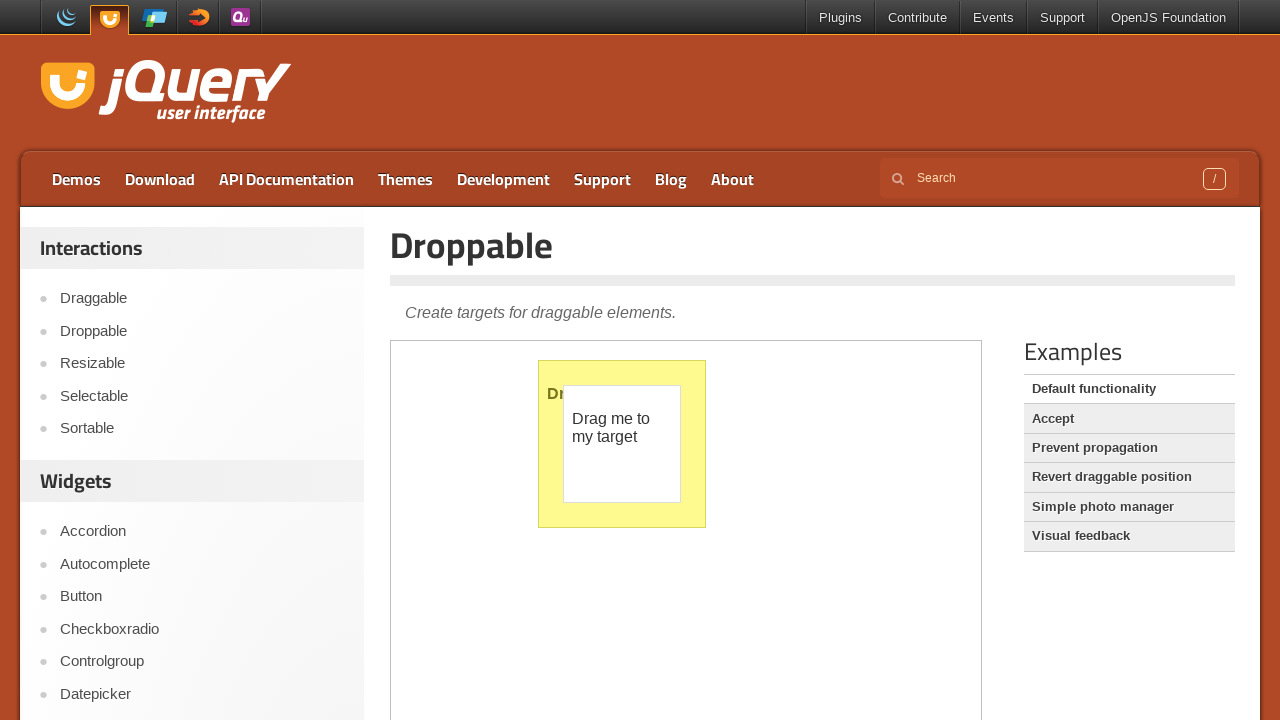

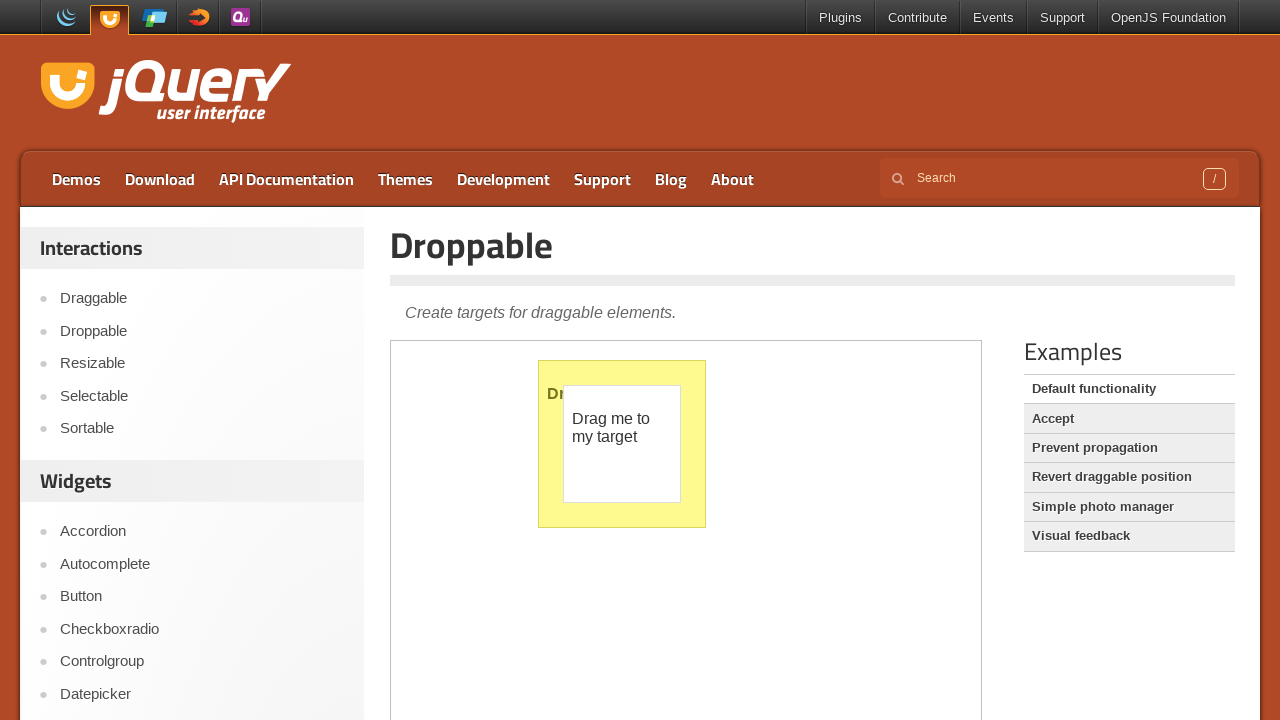